Tests login failure functionality by entering invalid credentials and verifying that the appropriate error message is displayed

Starting URL: https://www.saucedemo.com

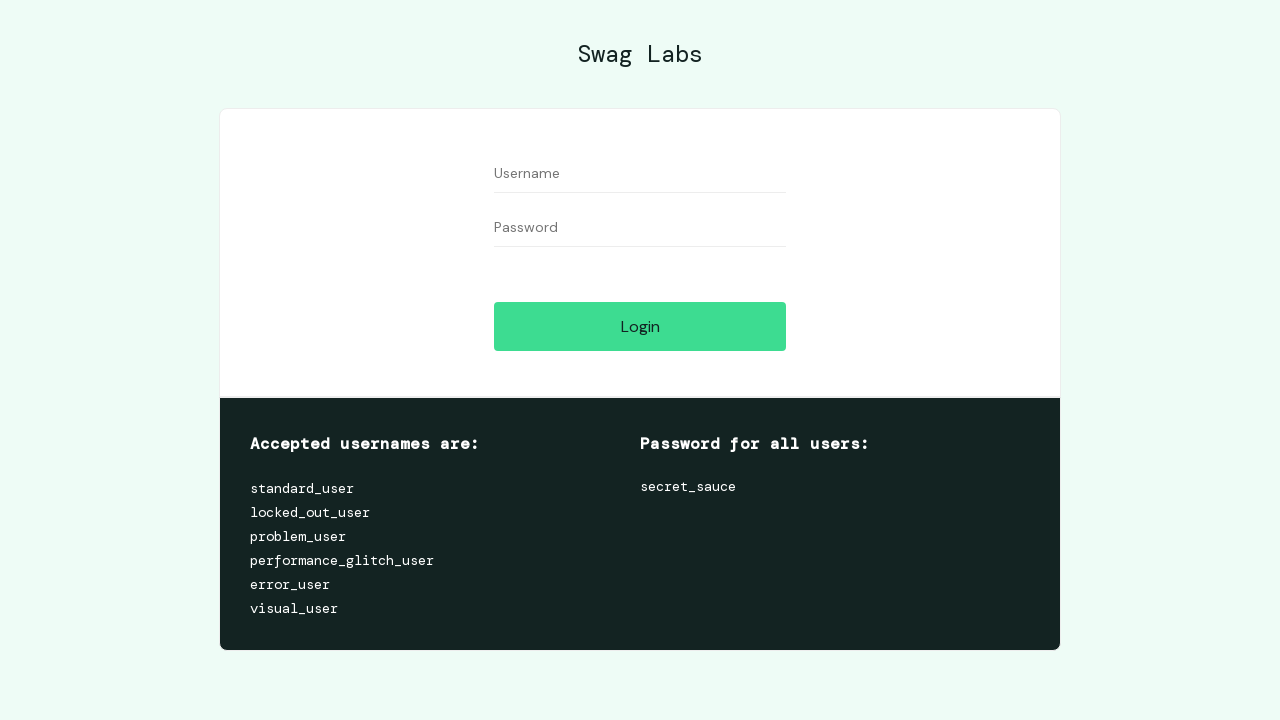

Filled username field with 'John' on #user-name
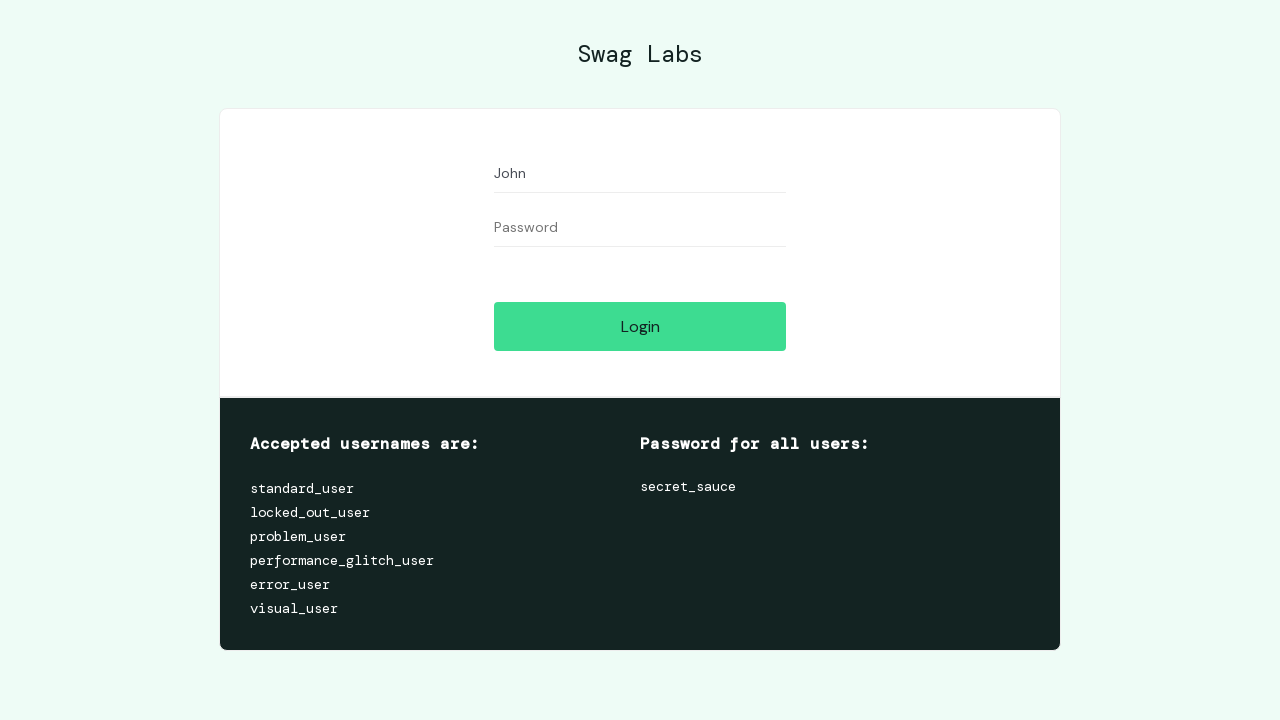

Filled password field with 'invalid_password' on #password
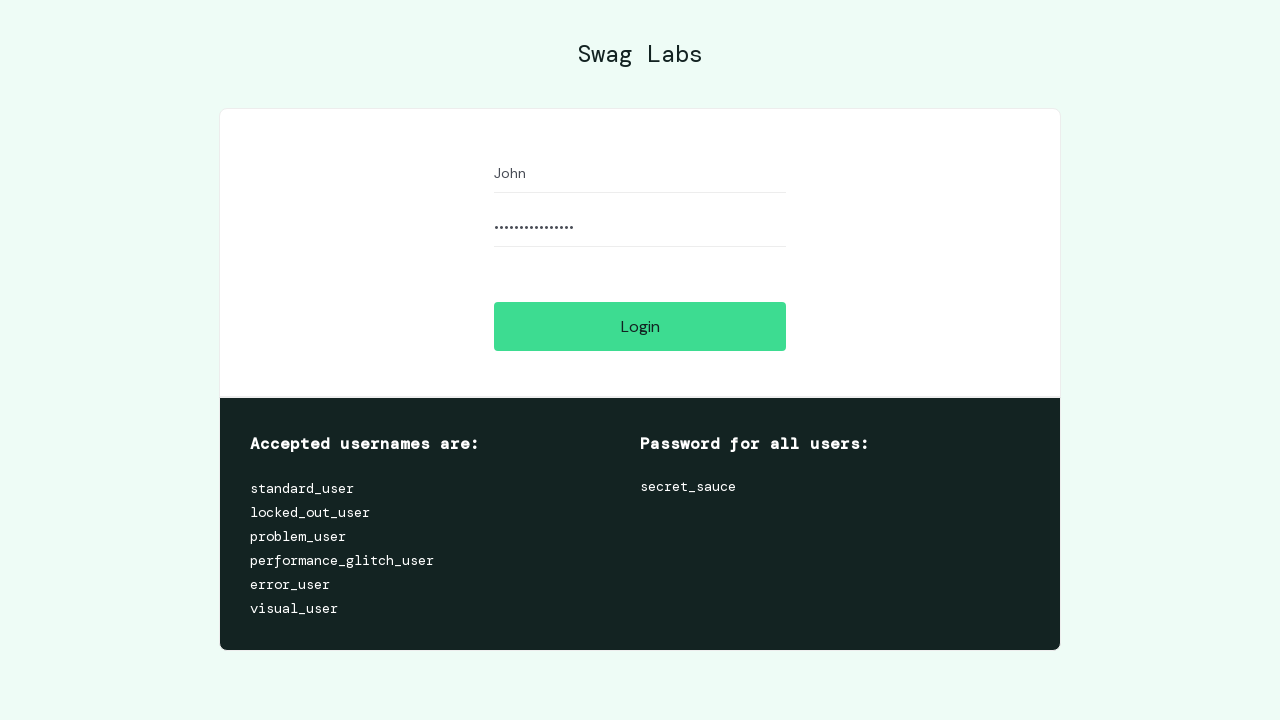

Clicked login button at (640, 326) on #login-button
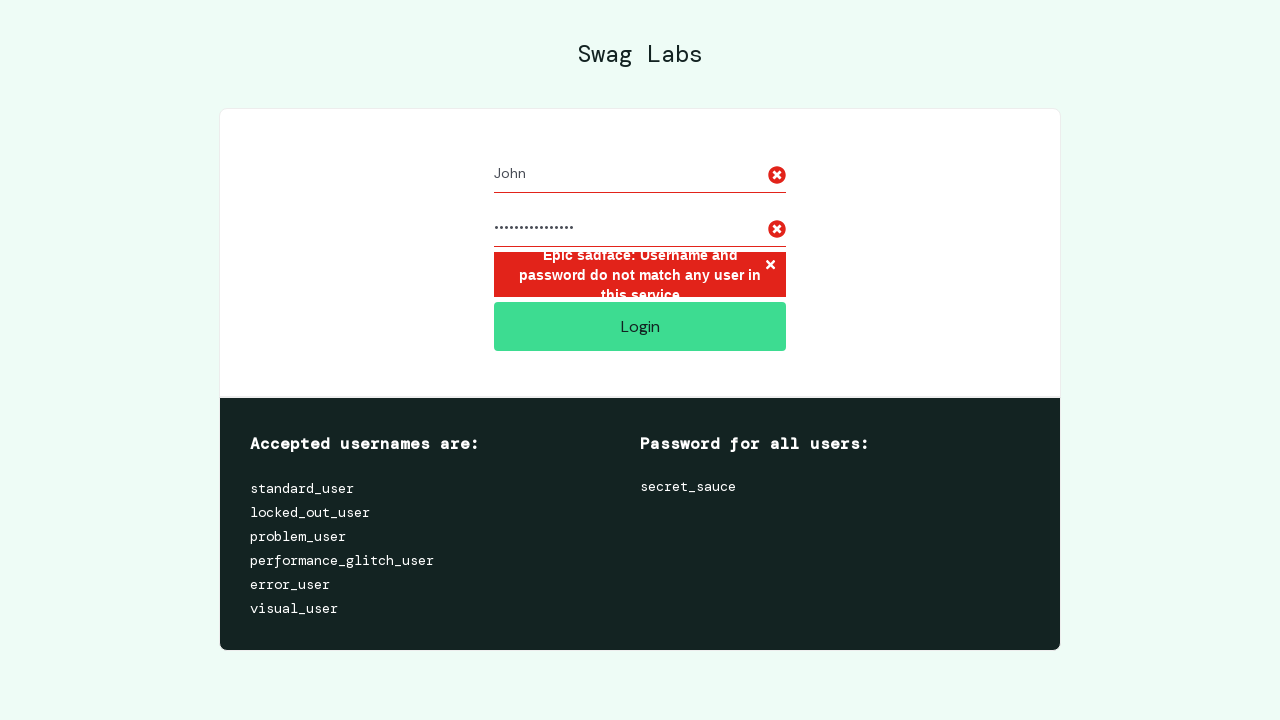

Error message element appeared
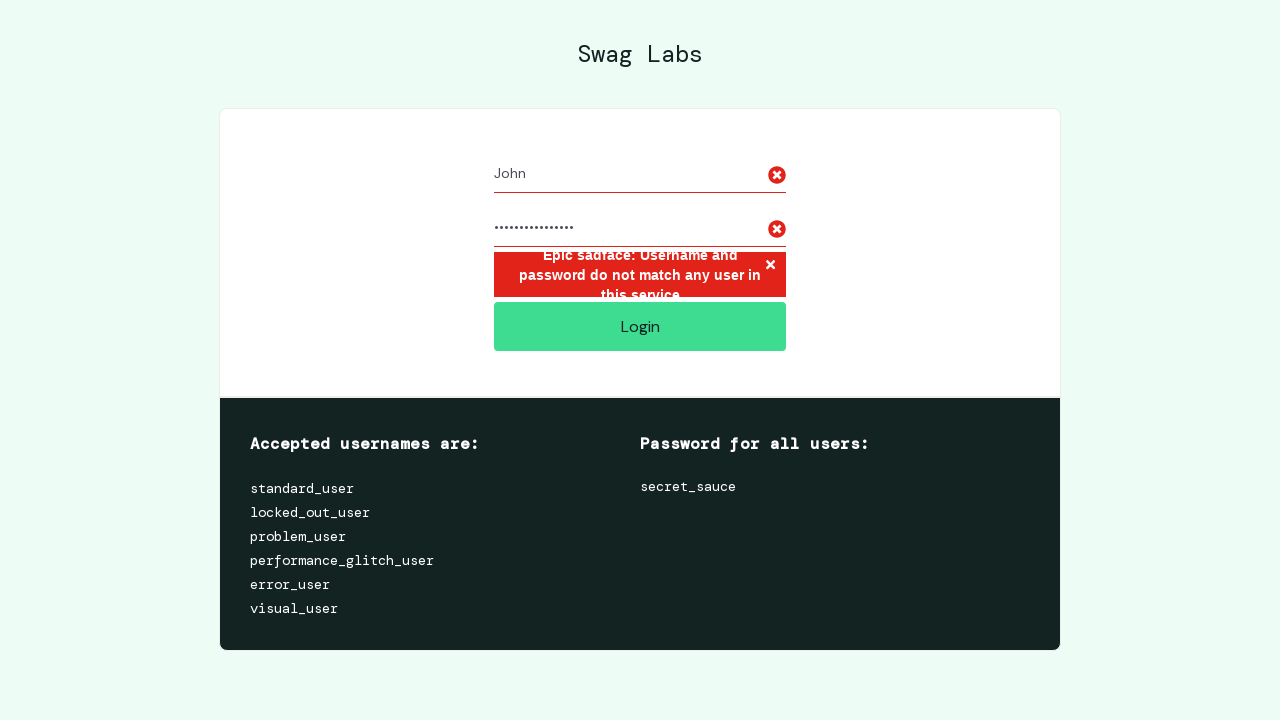

Retrieved error message text
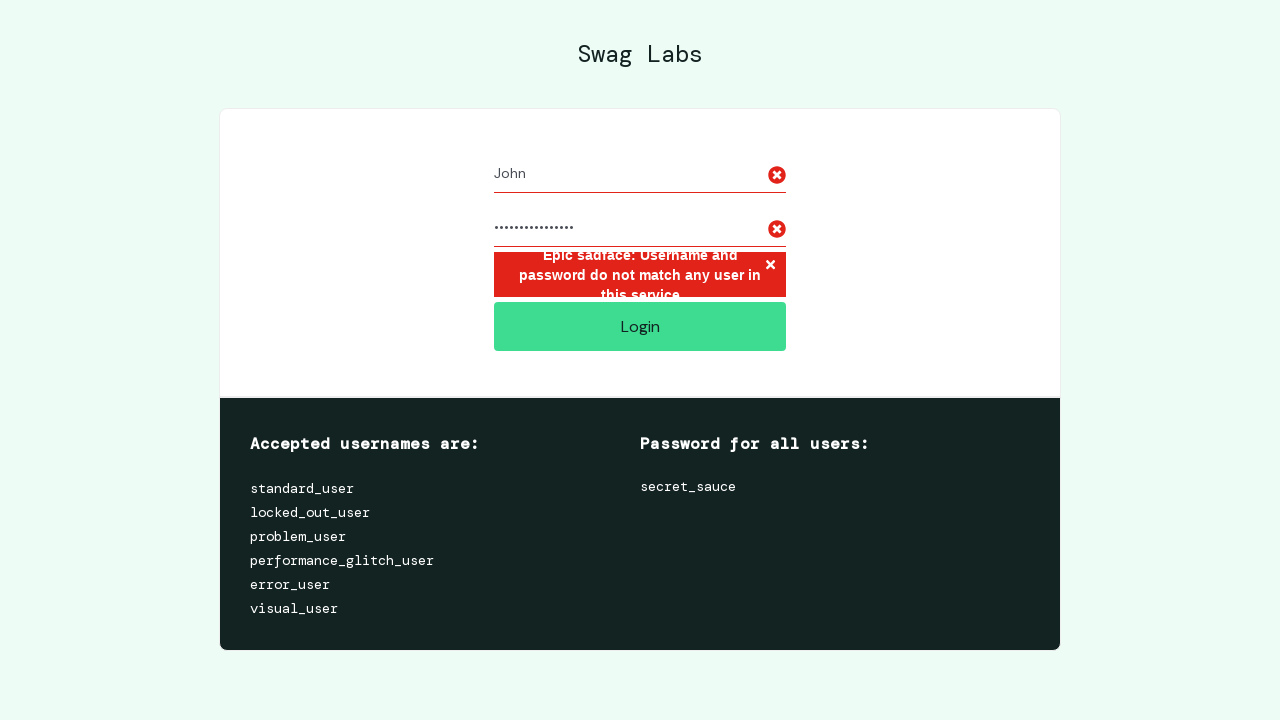

Verified error message matches expected text
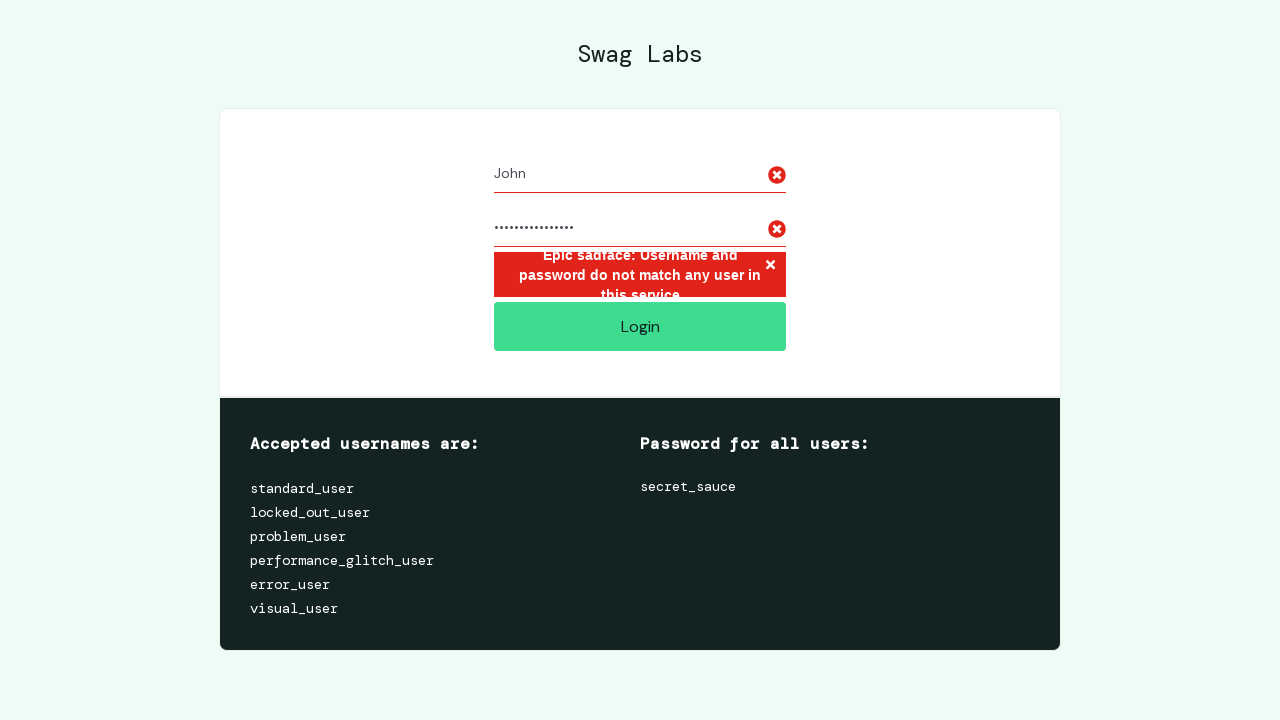

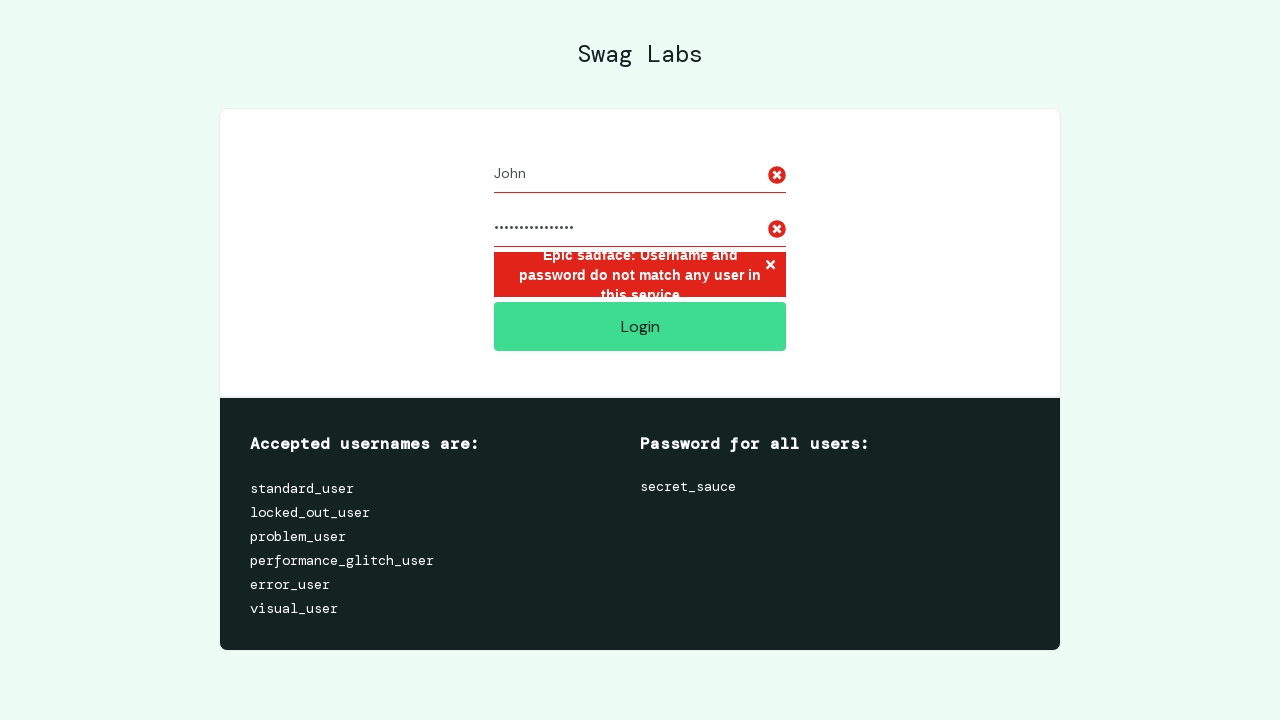